Navigates to the ArtNow.ru website and clicks on the embroidery (Вышитые картины) category link from the main menu, handling a "Show more" button if present.

Starting URL: https://artnow.ru/

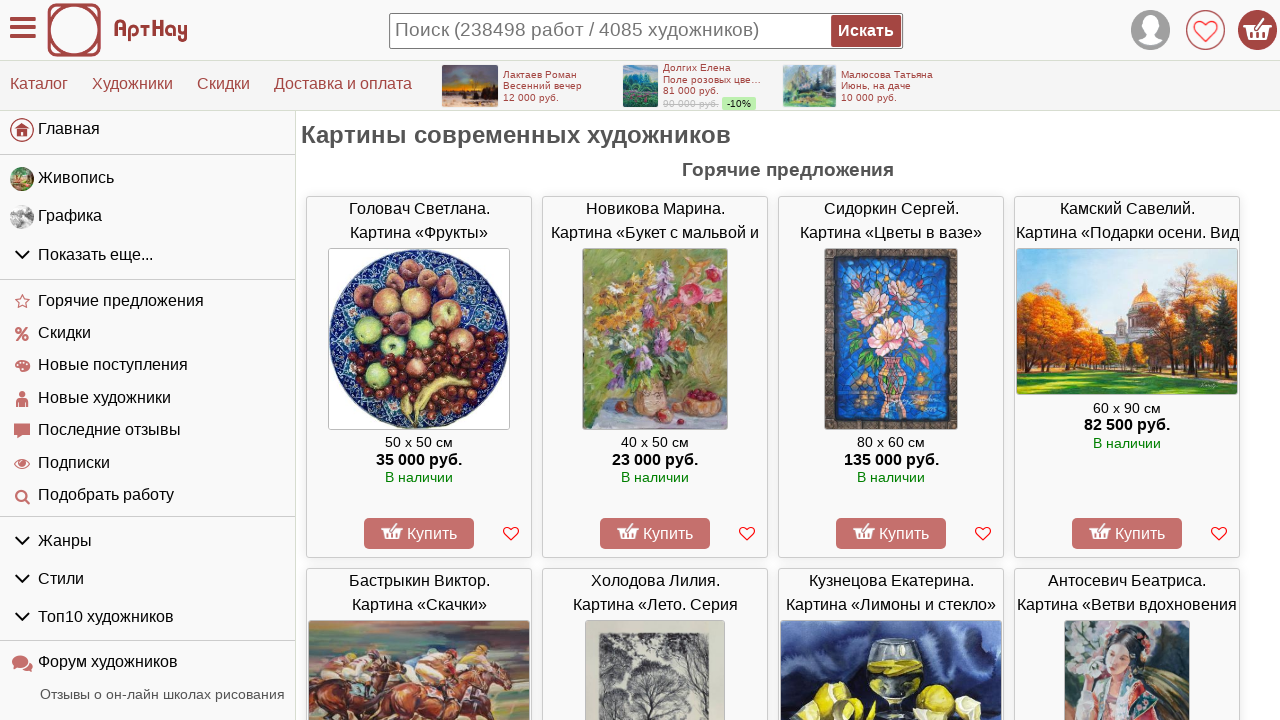

Waited for page to load (networkidle)
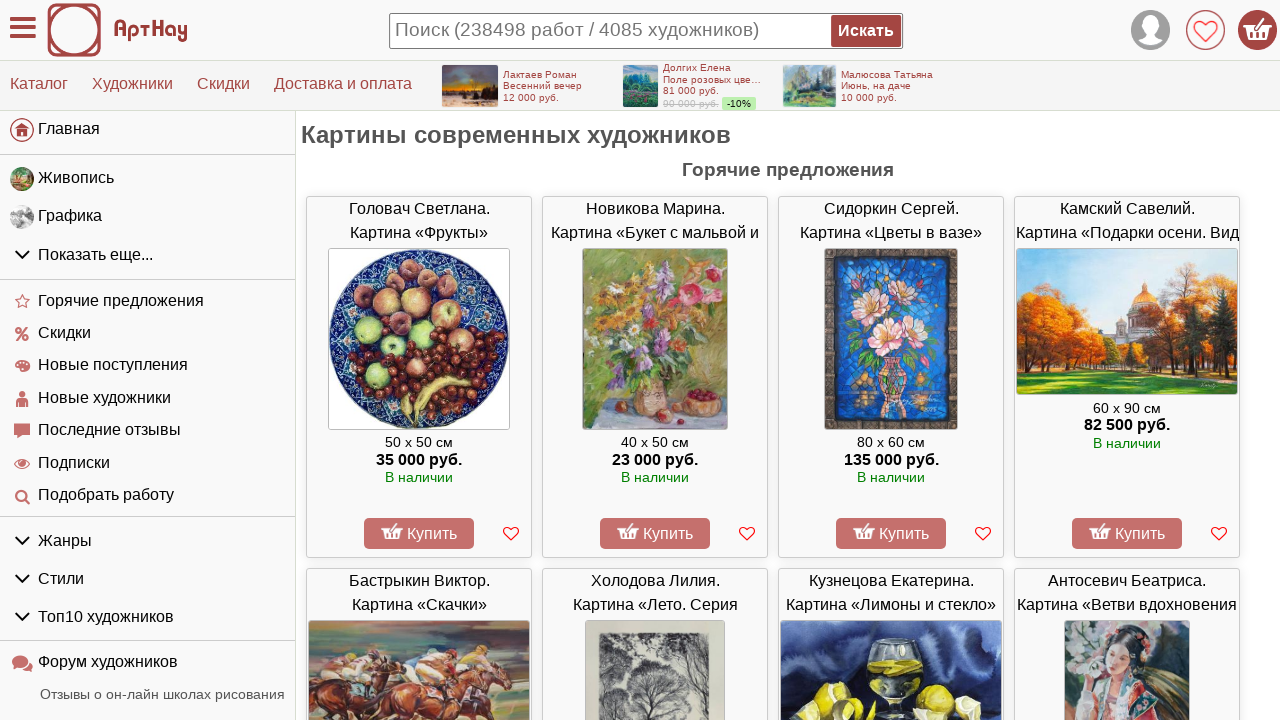

Located 'Show more' button element
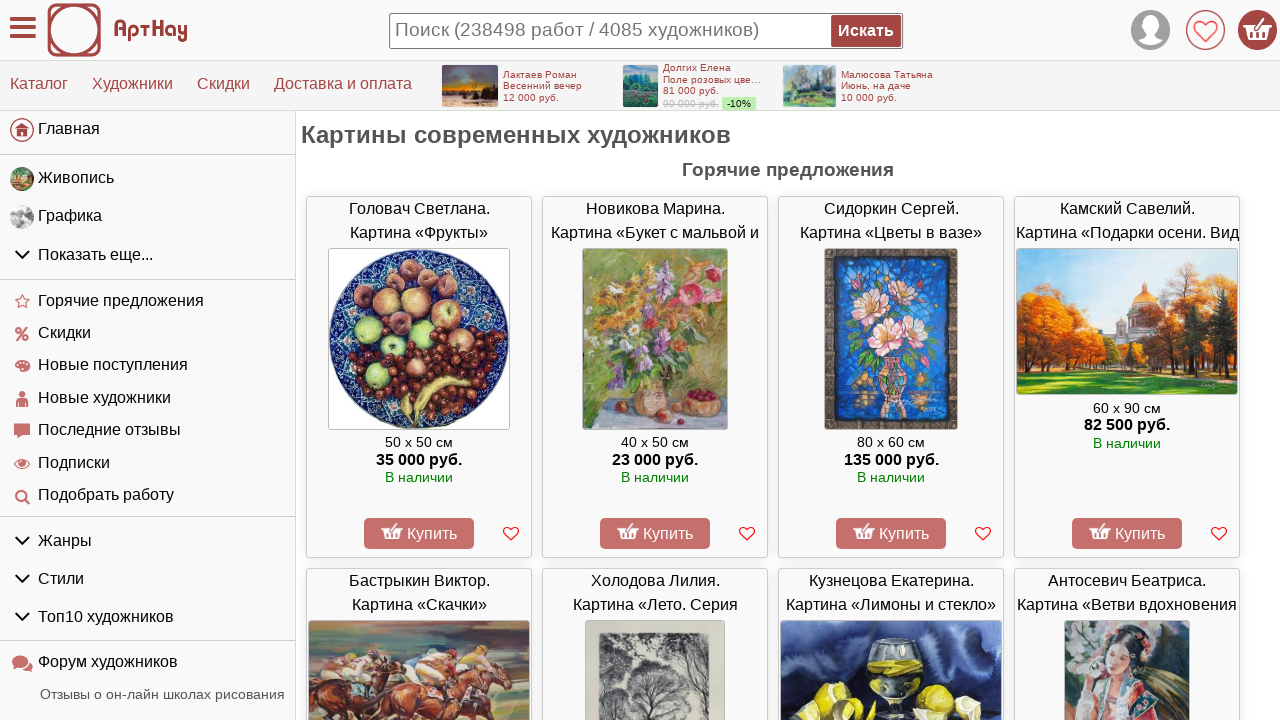

Clicked 'Show more' button to expand menu at (96, 254) on xpath=//li//span[text()='Показать еще...']
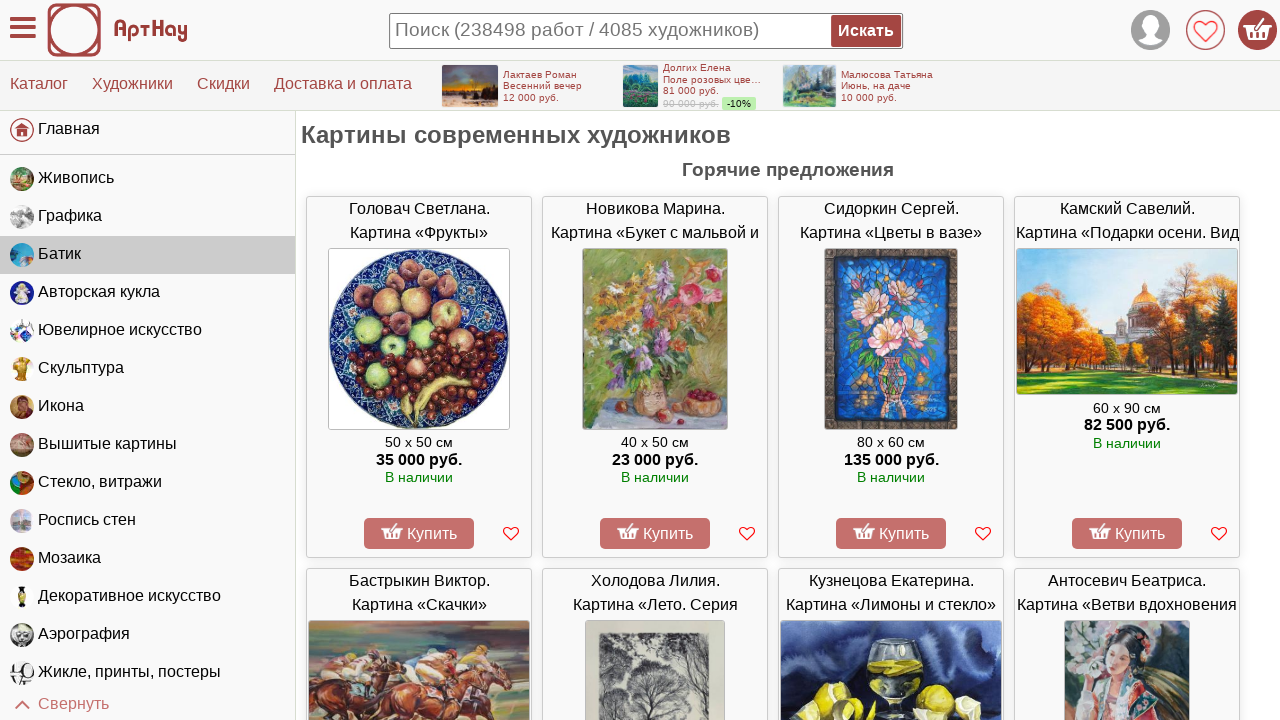

Clicked on 'Вышитые картины' (embroidery) category link at (148, 445) on xpath=//div[@class='main_menu']//li[a[text()=' Вышитые картины']]
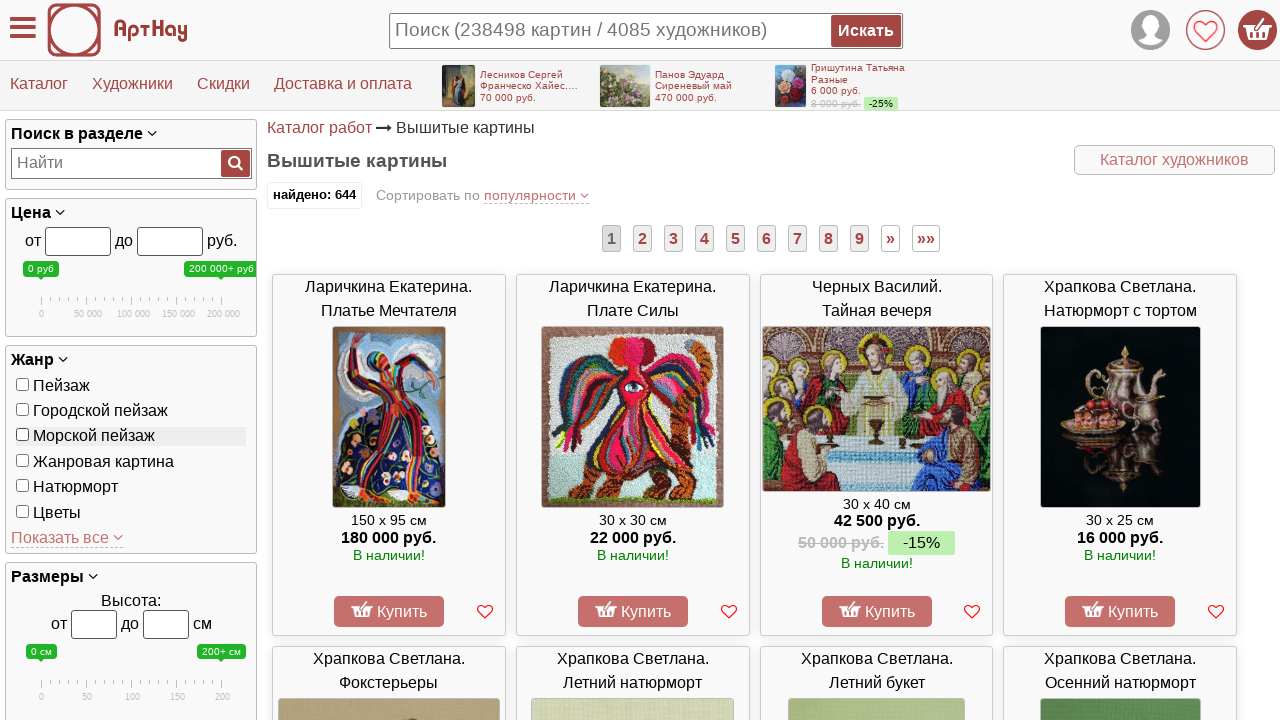

Waited for navigation to complete (networkidle)
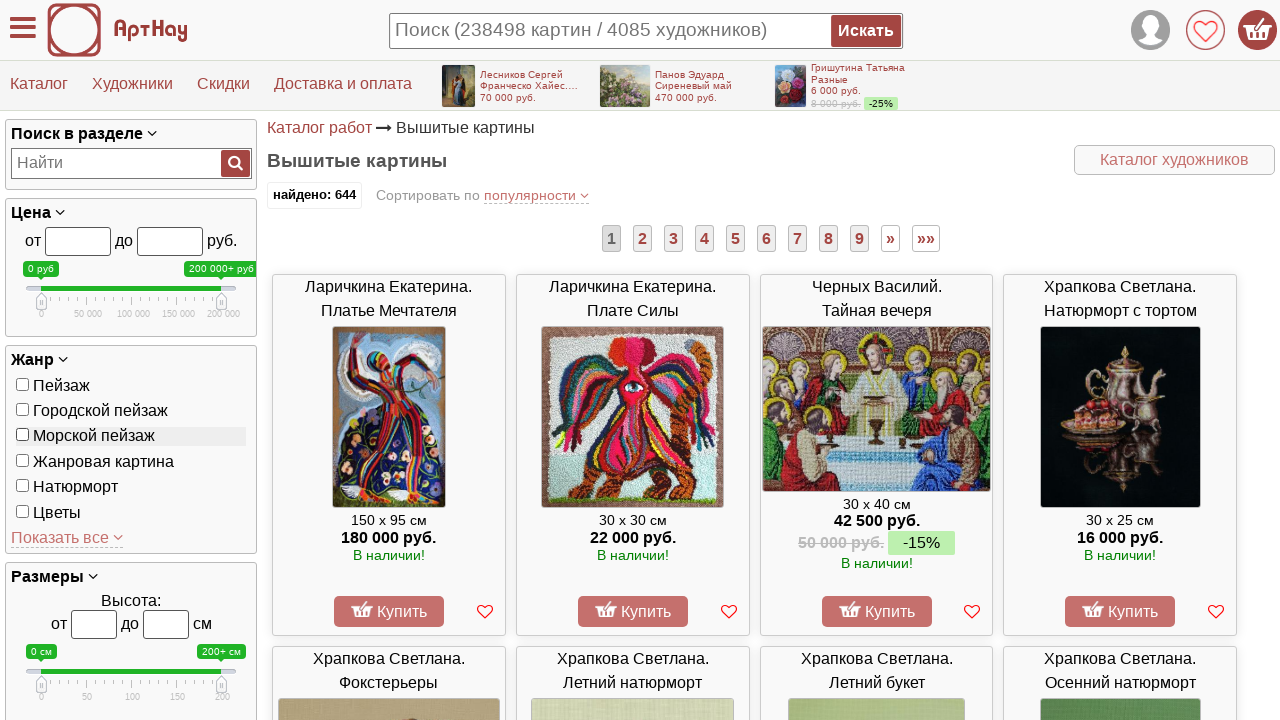

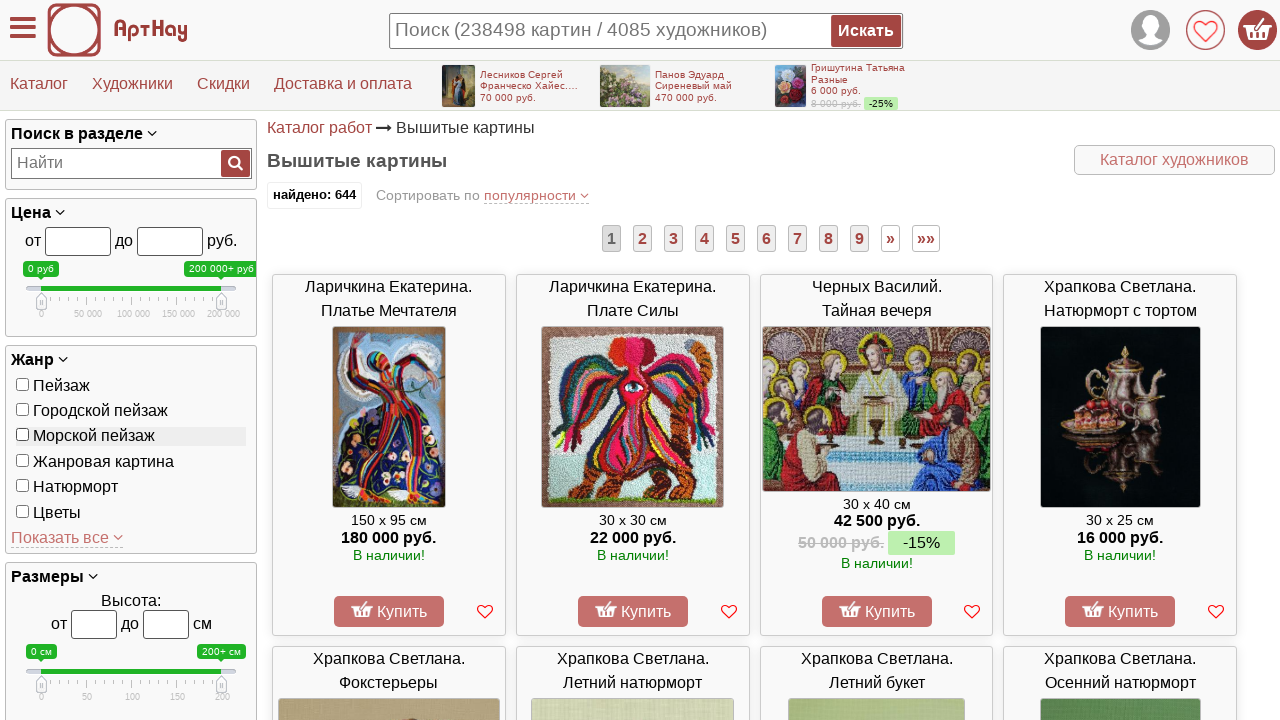